Opens the Links section from the elements menu

Starting URL: https://demoqa.com/elements

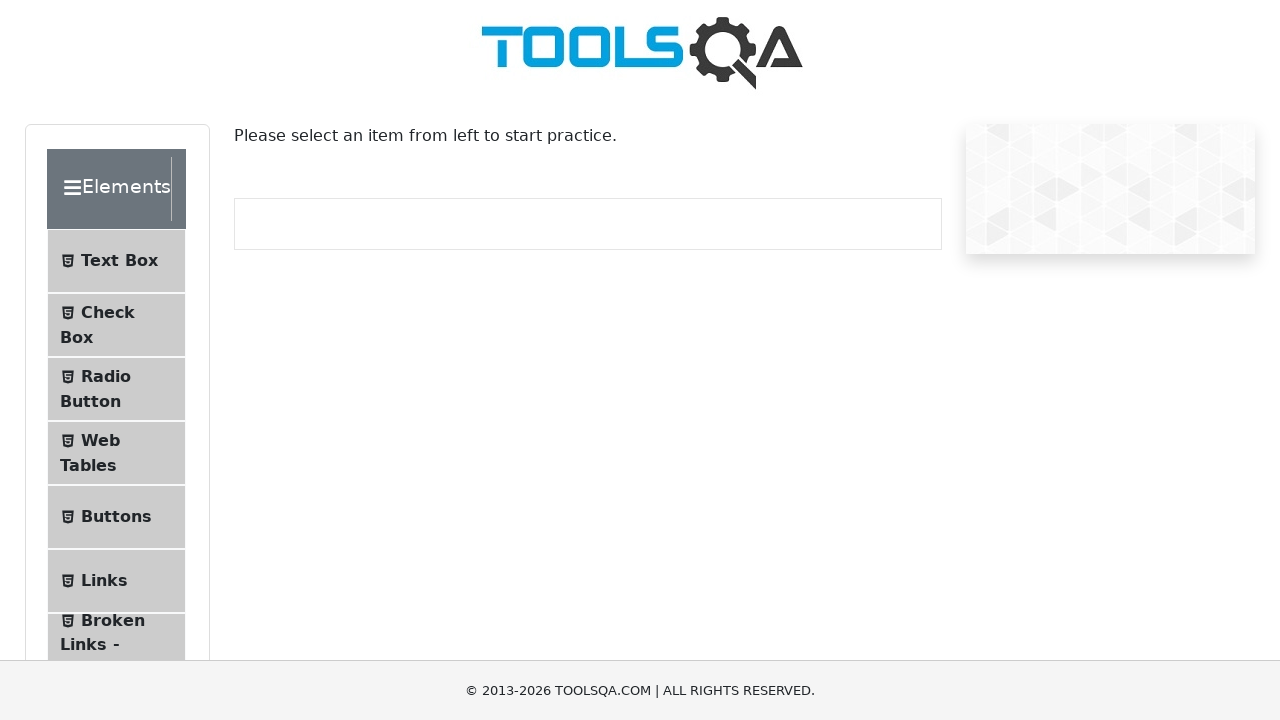

Clicked on Links menu item from the elements menu at (104, 581) on text=Links >> nth=0
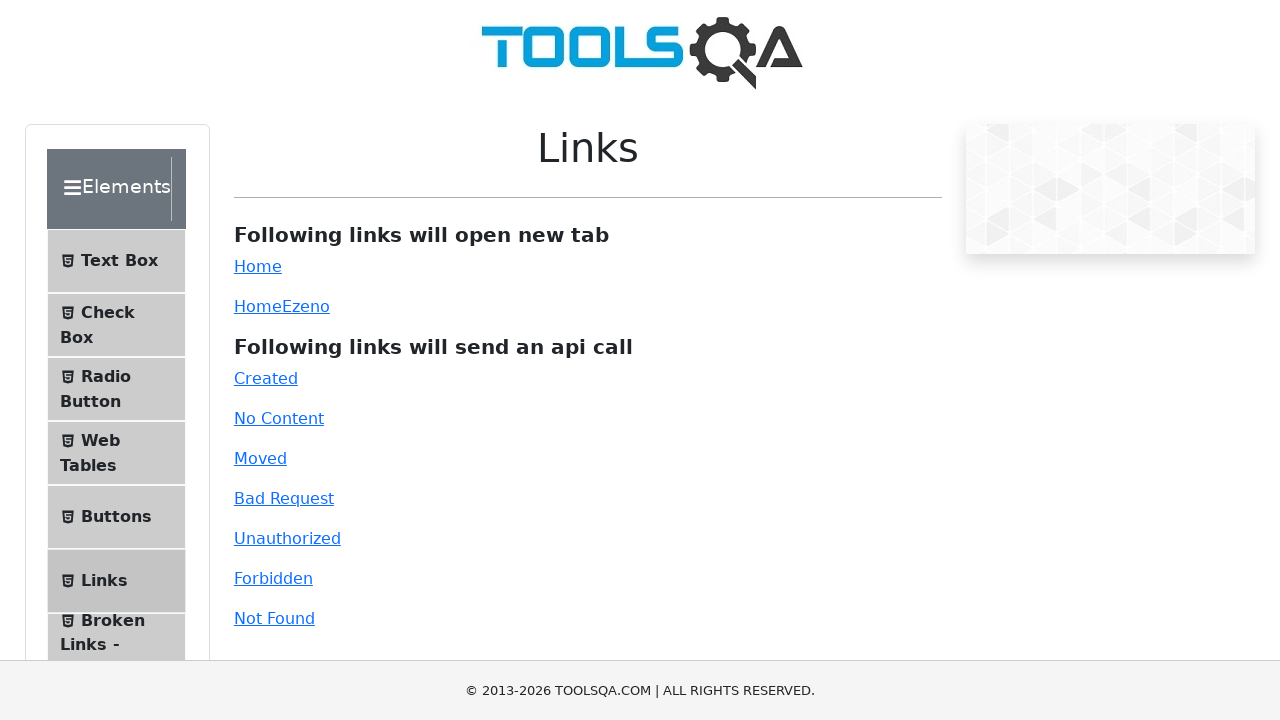

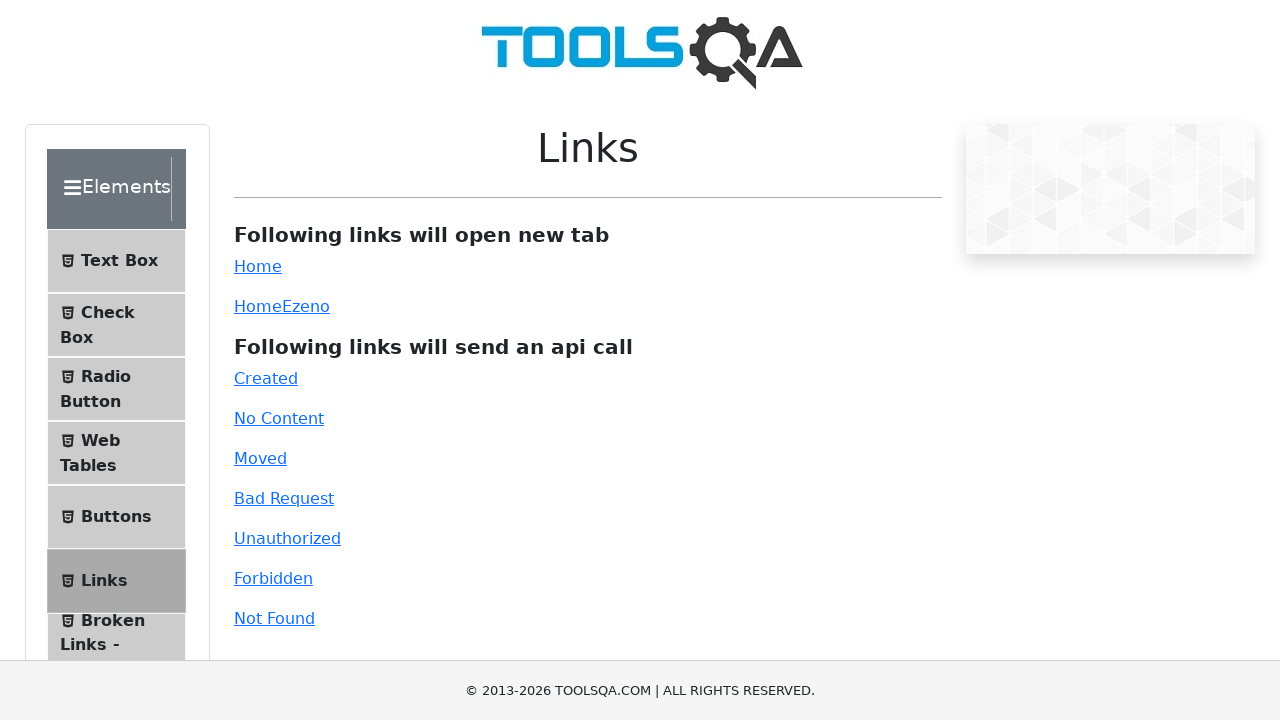